Tests double-click functionality on W3Schools demo page by entering text in a field and double-clicking a button to copy the text to another field

Starting URL: https://www.w3schools.com/tags/tryit.asp?filename=tryhtml5_ev_ondblclick3

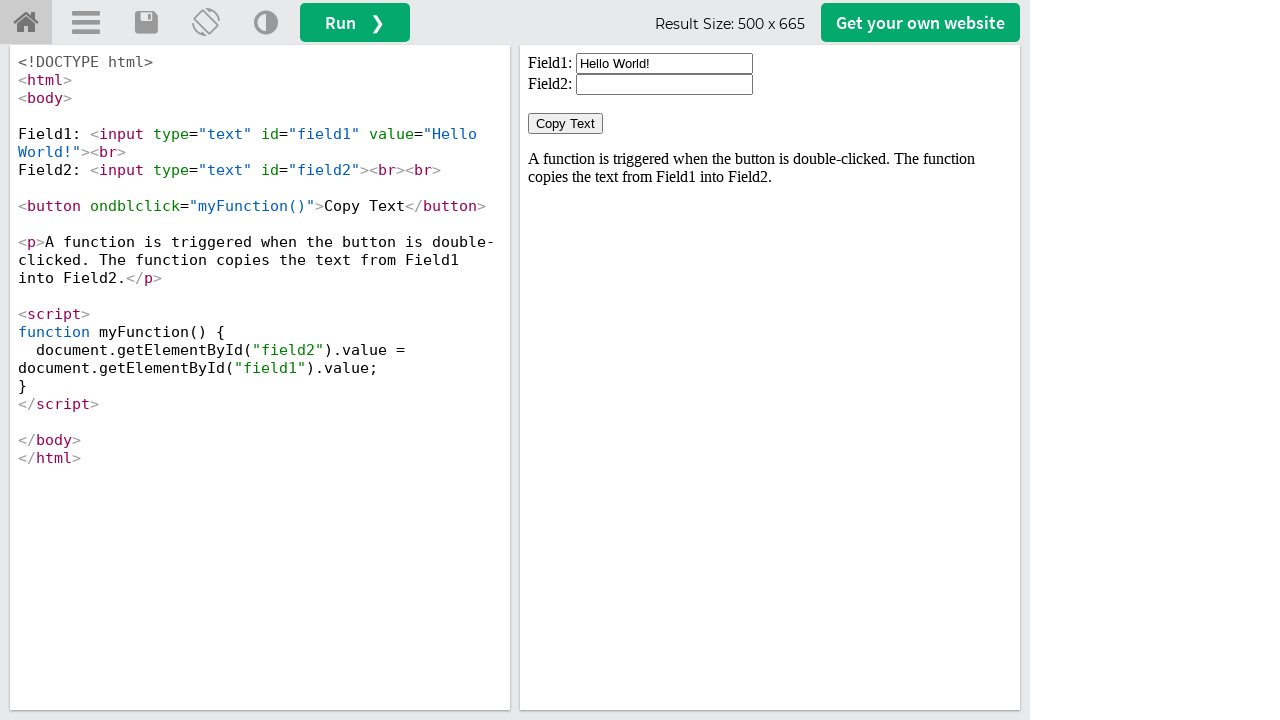

Located the iframe containing the double-click demo
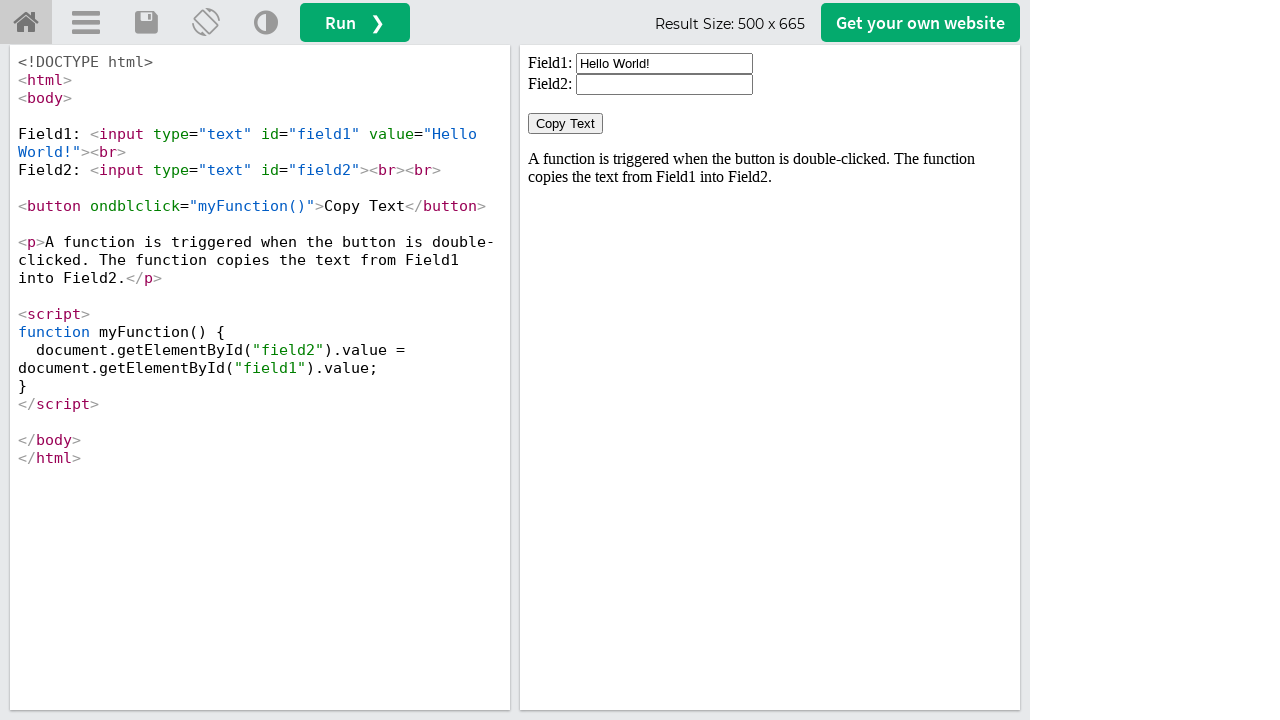

Cleared the first input field on iframe#iframeResult >> internal:control=enter-frame >> input#field1
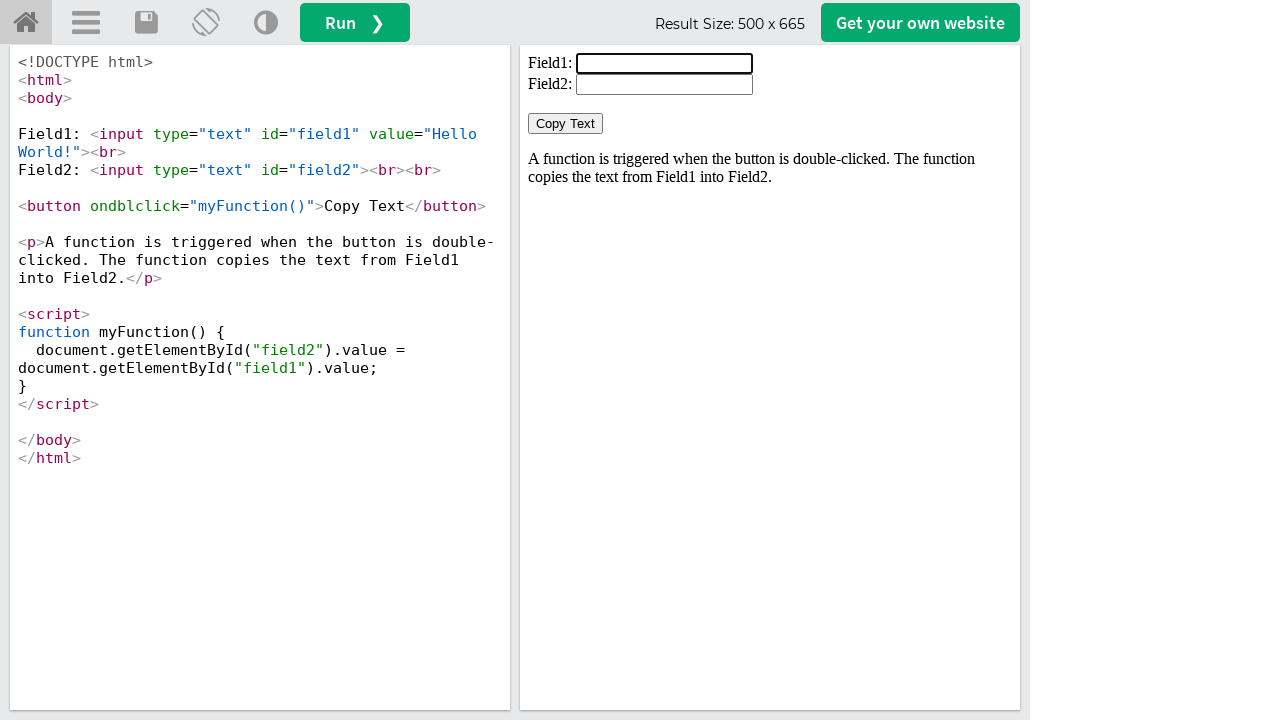

Entered 'Welcome' in the first input field on iframe#iframeResult >> internal:control=enter-frame >> input#field1
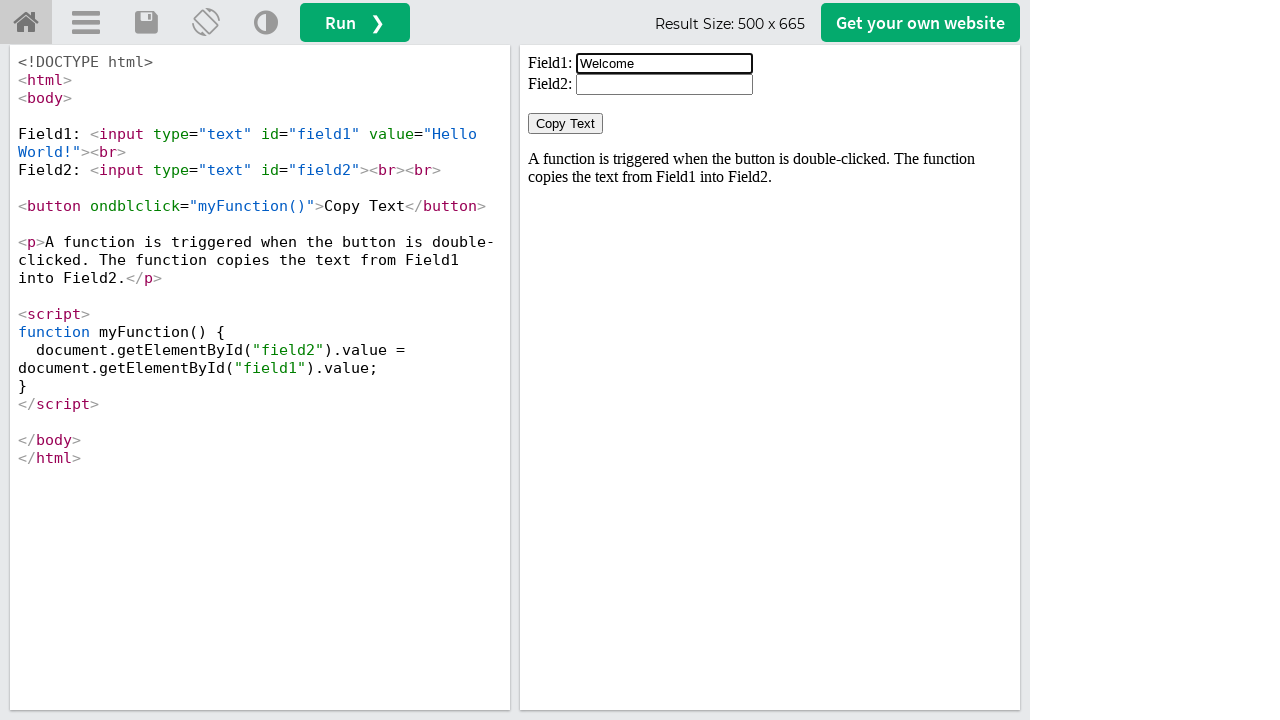

Double-clicked the 'Copy Text' button to copy text from first field to second field at (566, 124) on iframe#iframeResult >> internal:control=enter-frame >> button:has-text('Copy Tex
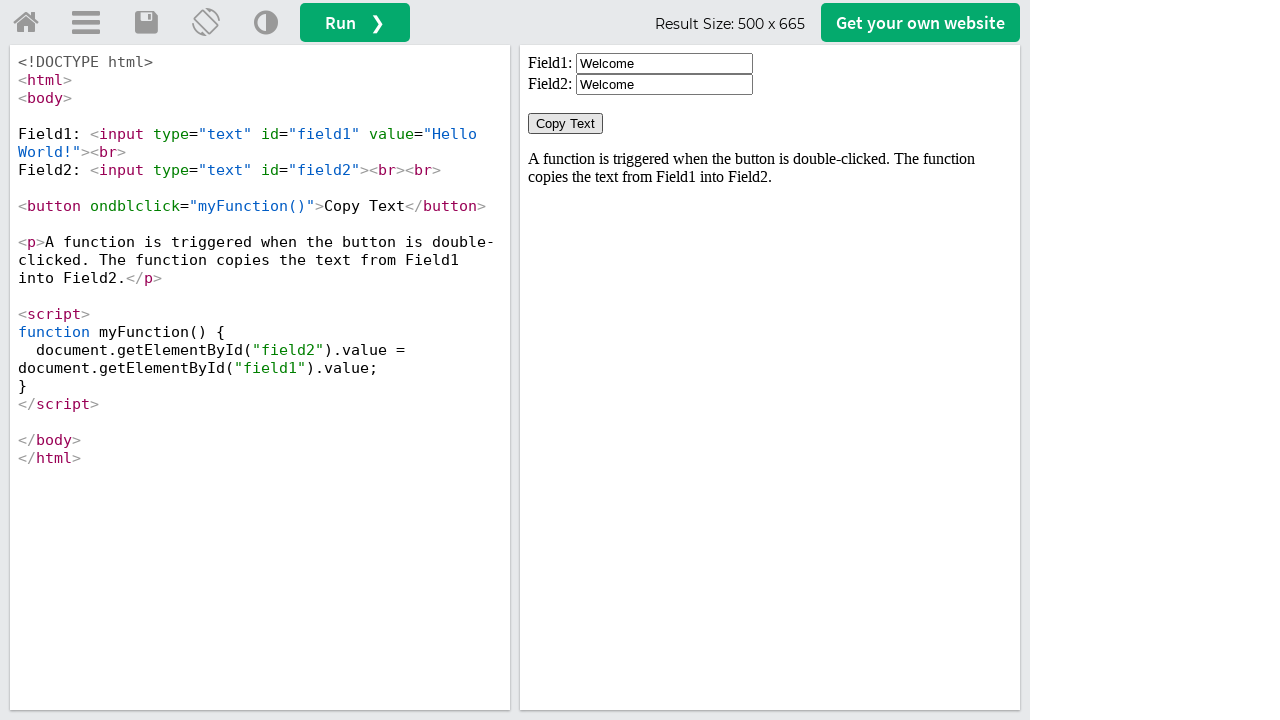

Waited 500ms for the copy action to complete
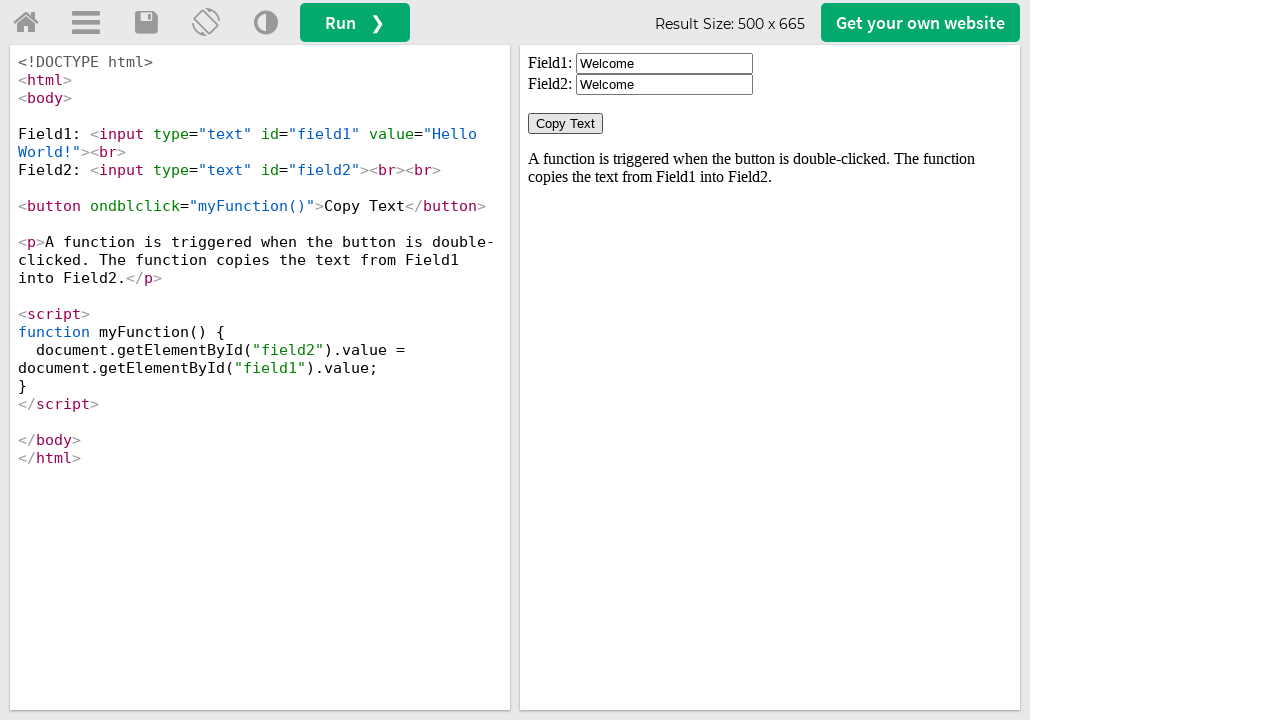

Verified that the second input field is visible with copied text
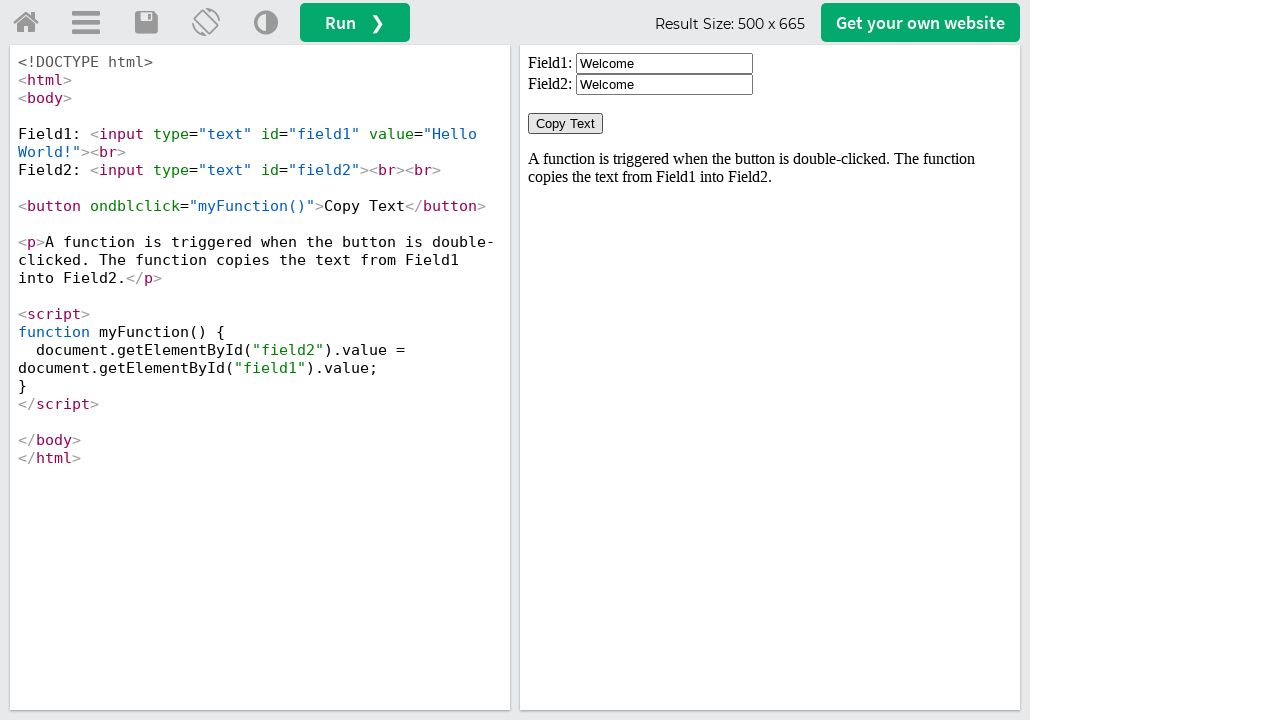

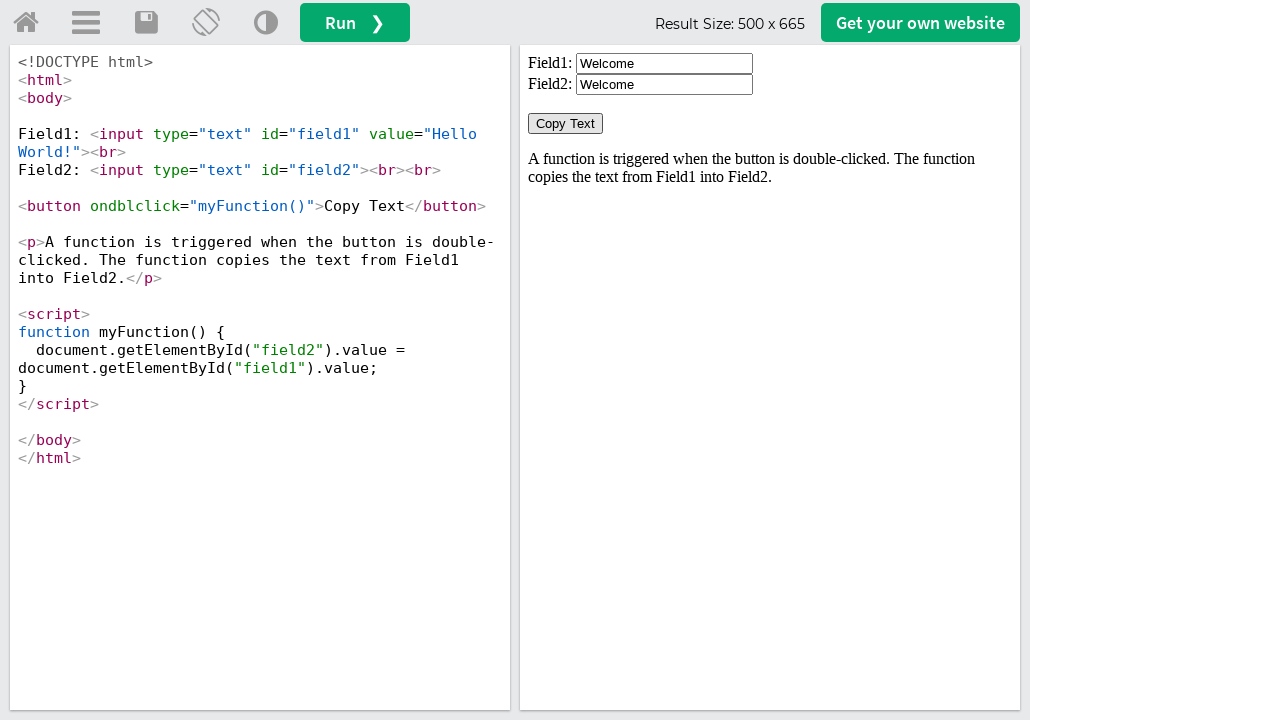